Tests dynamic button click functionality by clicking a button and verifying that the expected confirmation message is displayed on the page.

Starting URL: https://demoqa.com/buttons

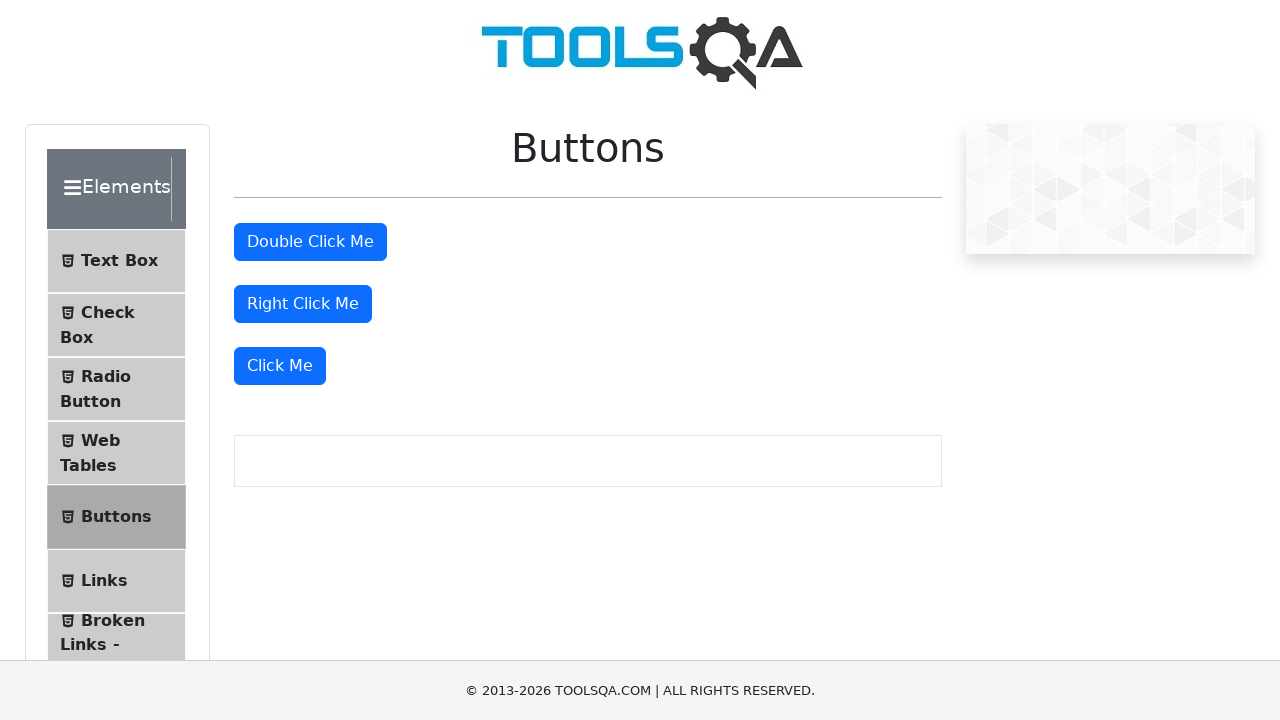

Clicked the 'Click Me' dynamic button at (280, 366) on xpath=//button[text()='Click Me']
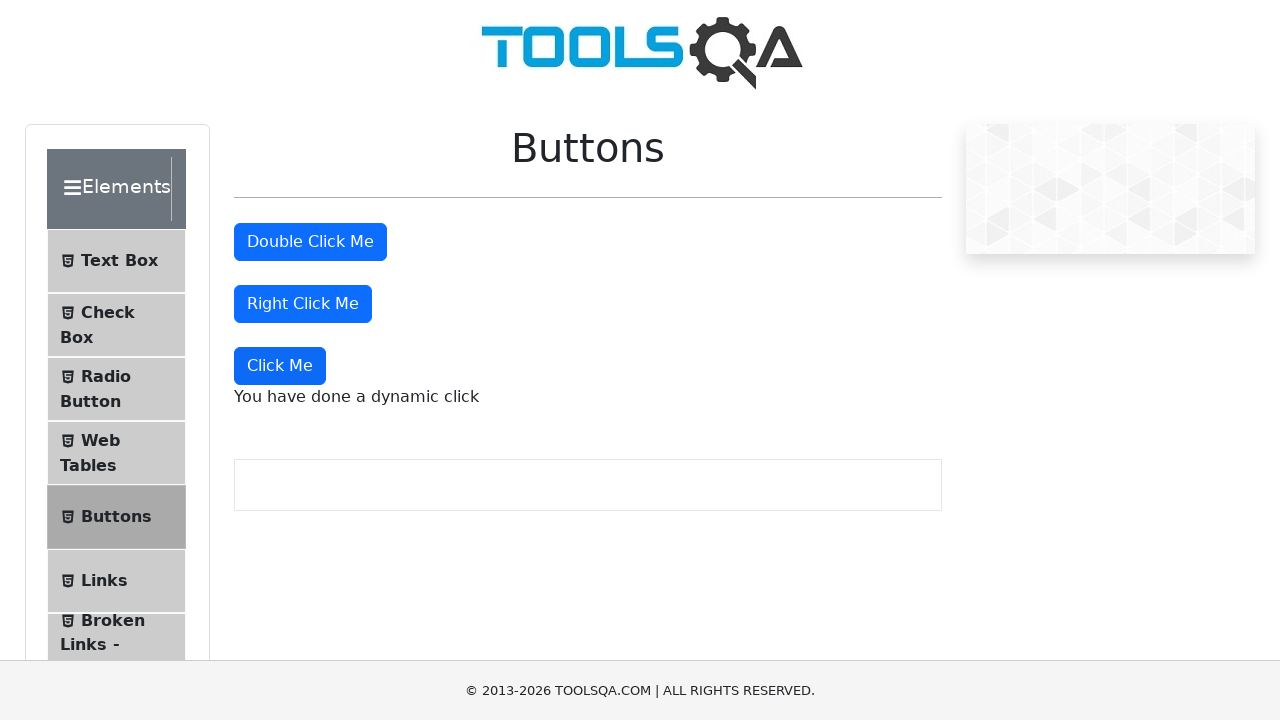

Waited for dynamic click message to appear
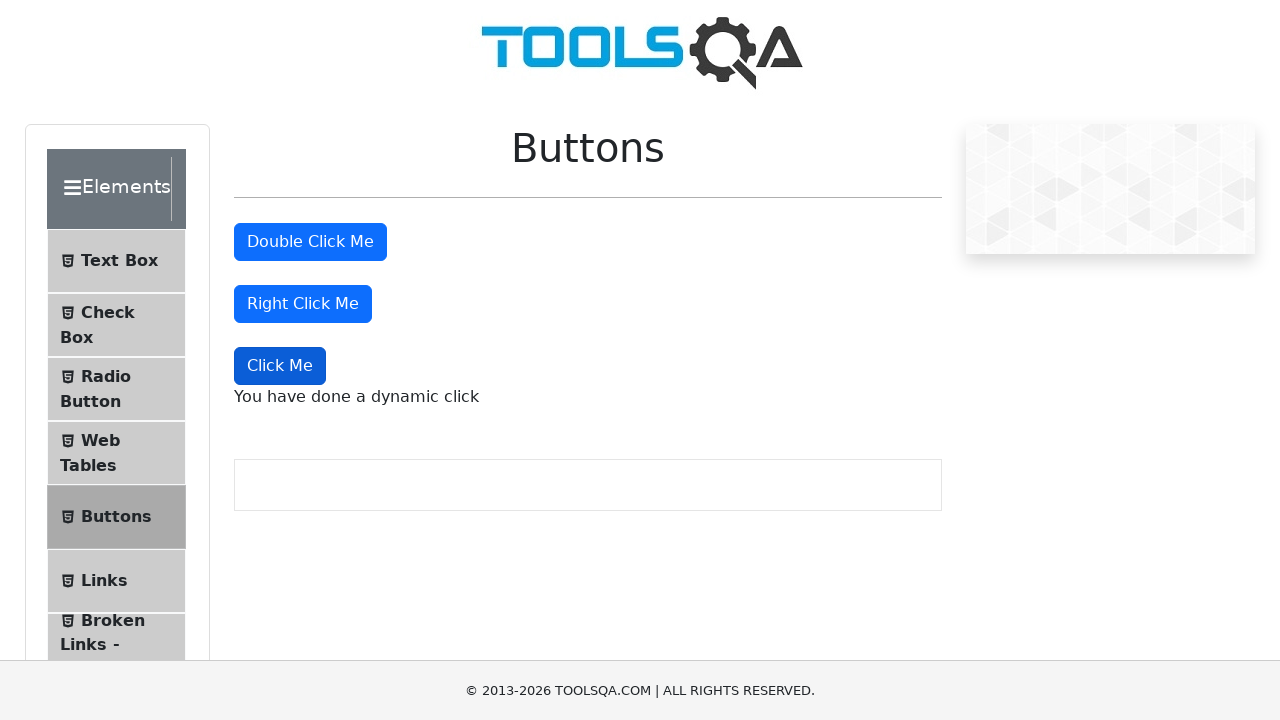

Verified confirmation message displays 'You have done a dynamic click'
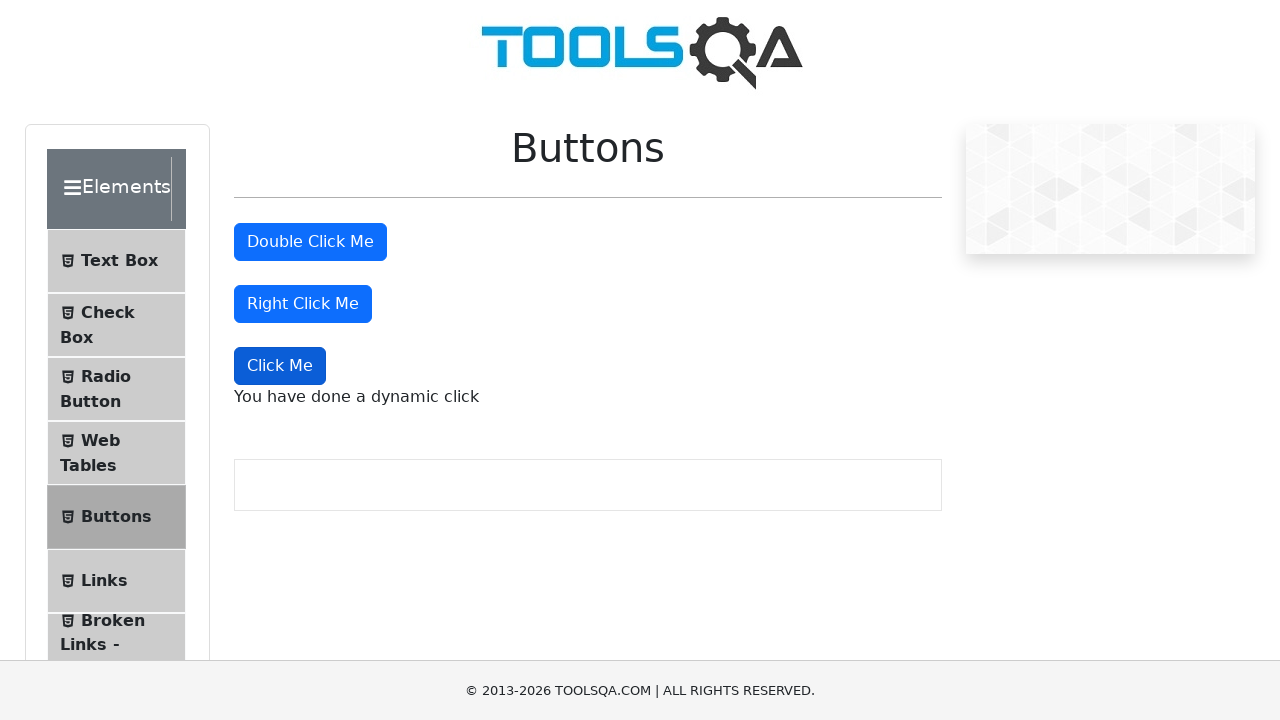

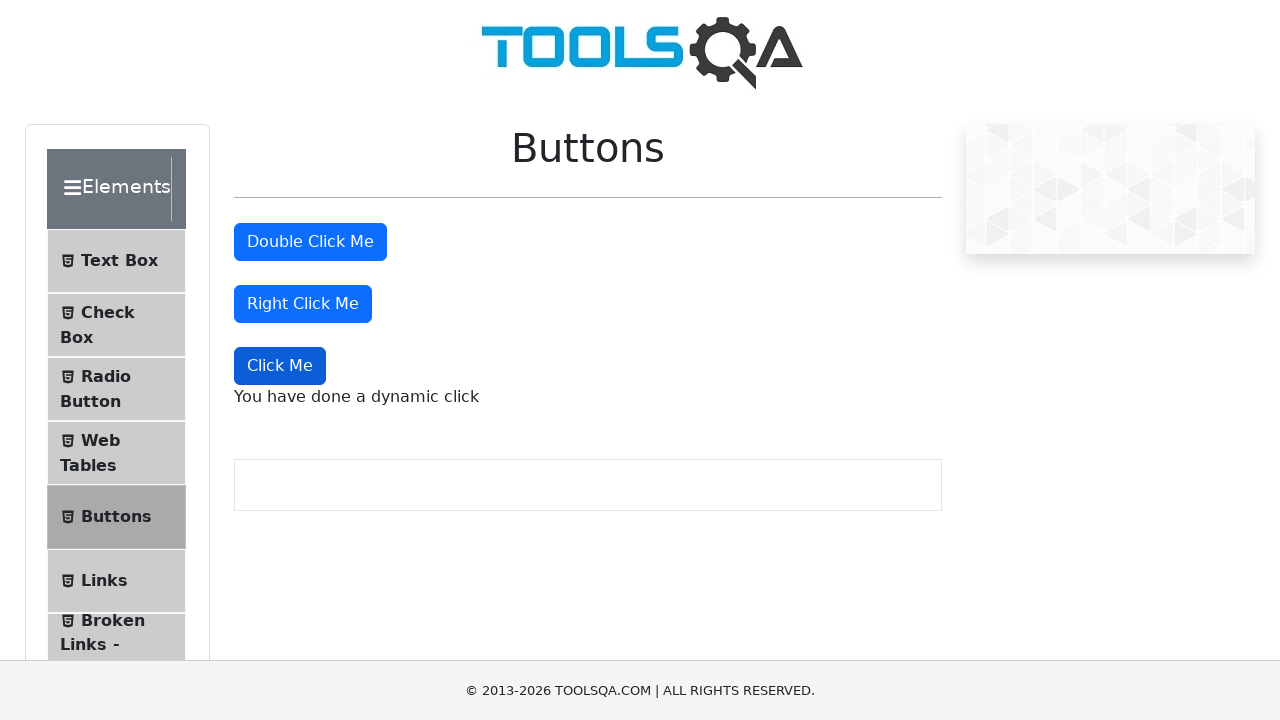